Tests modal dialog functionality by clicking a button to open a modal, then using JavaScript execution to click the close button

Starting URL: https://formy-project.herokuapp.com/modal

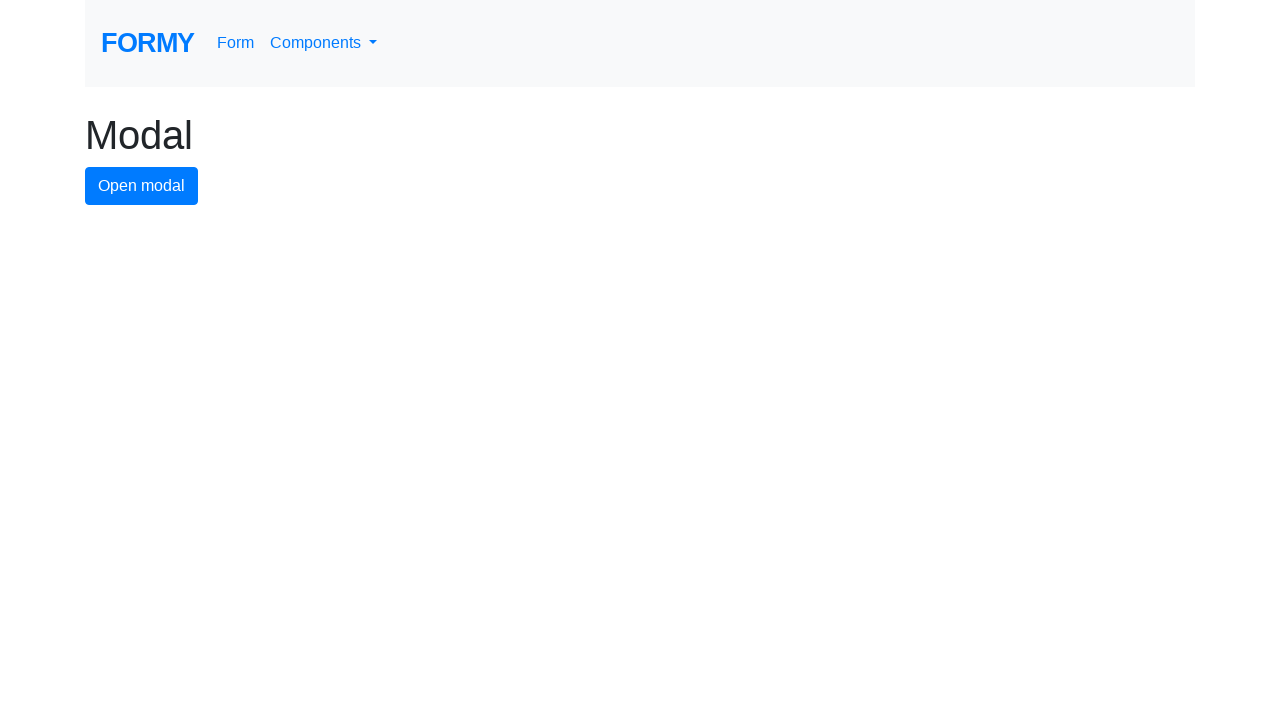

Clicked button to open modal dialog at (142, 186) on #modal-button
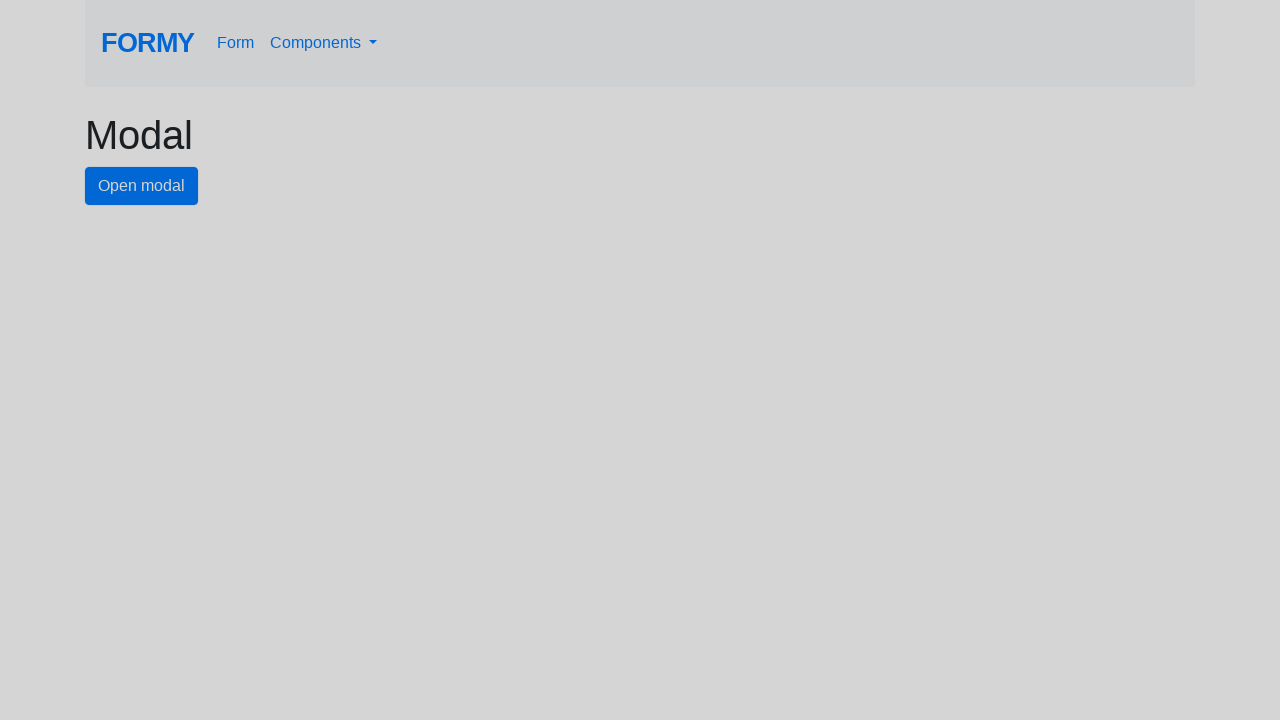

Modal dialog appeared with close button visible
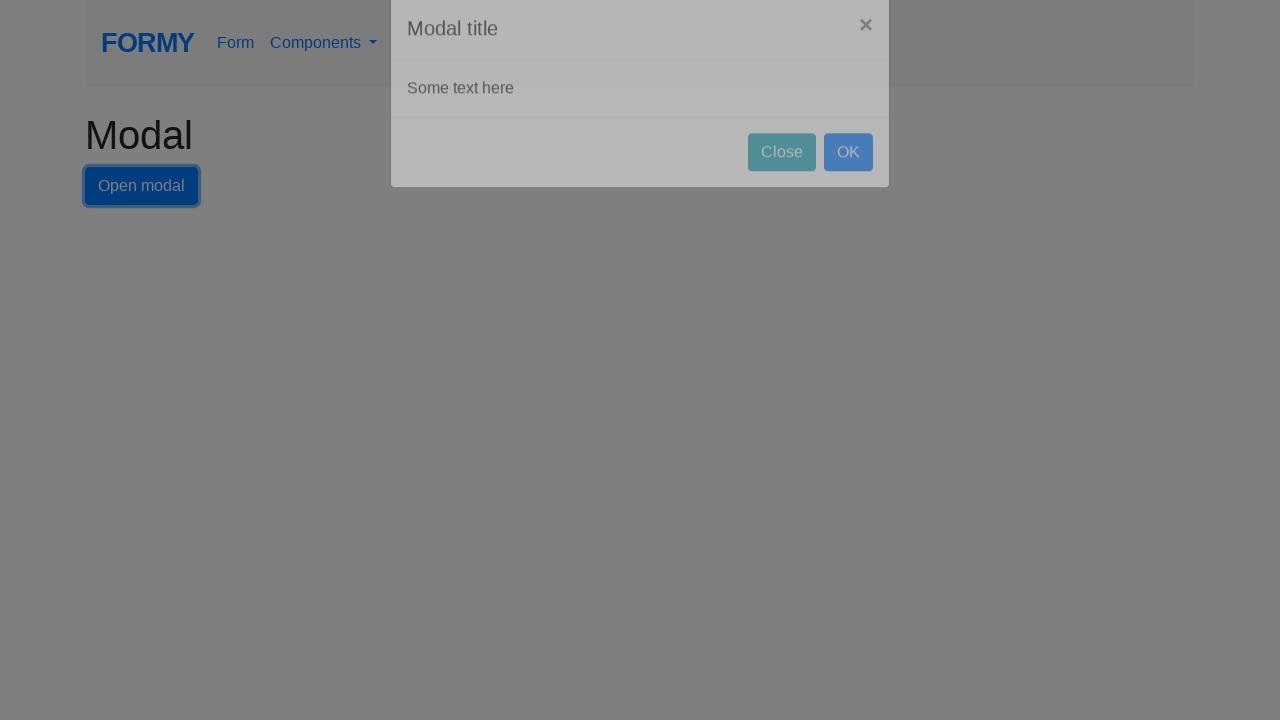

Clicked close button to close modal dialog at (782, 184) on #close-button
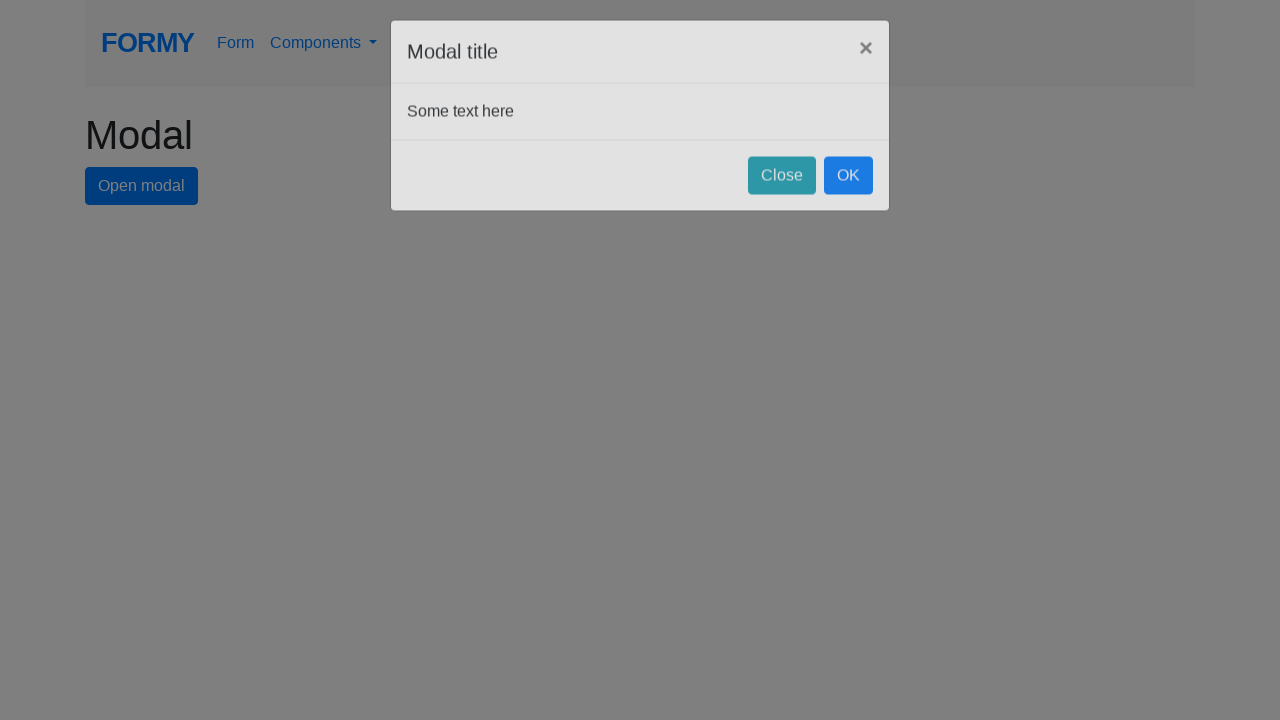

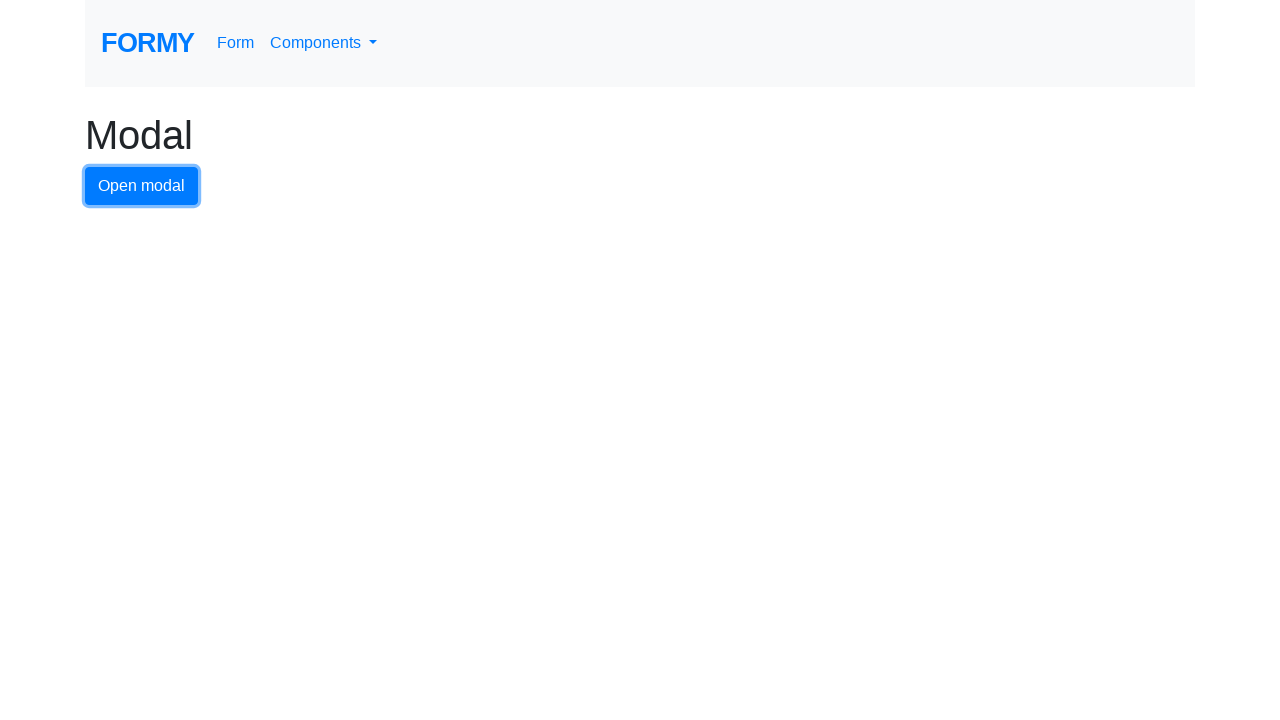